Tests slider functionality by dragging the slider element horizontally to change its value

Starting URL: https://demoqa.com/slider

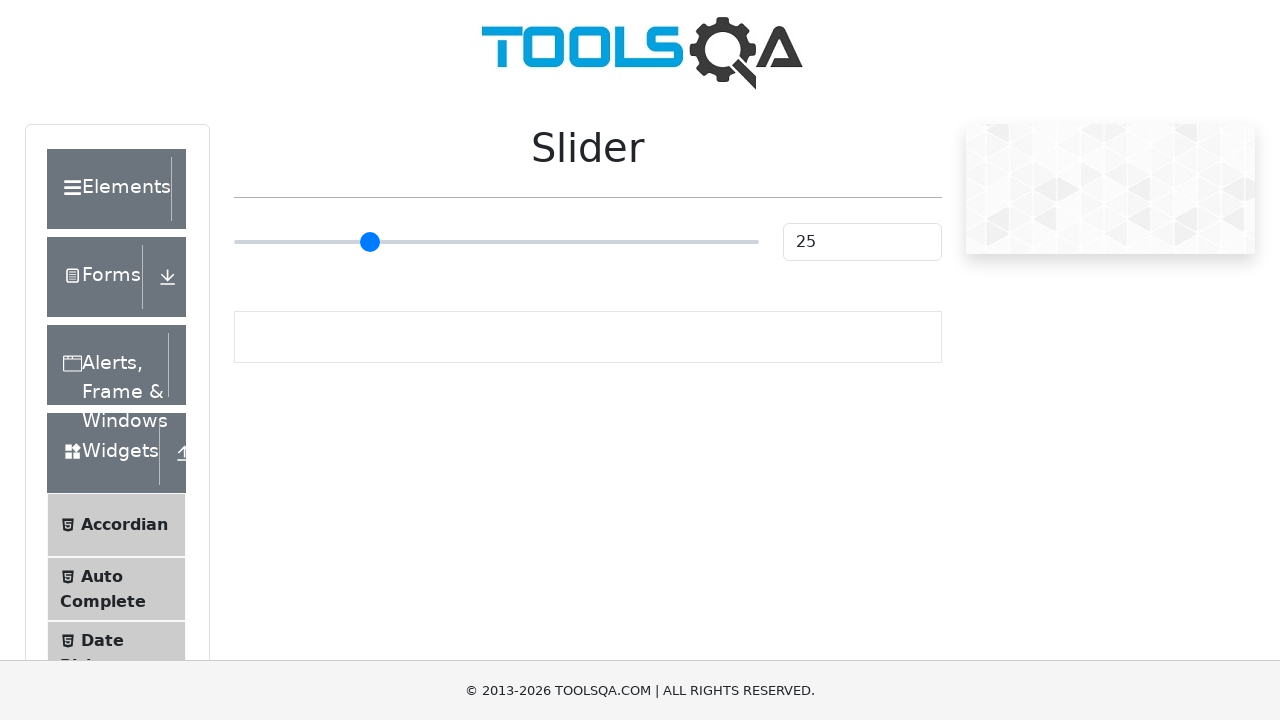

Navigated to slider demo page
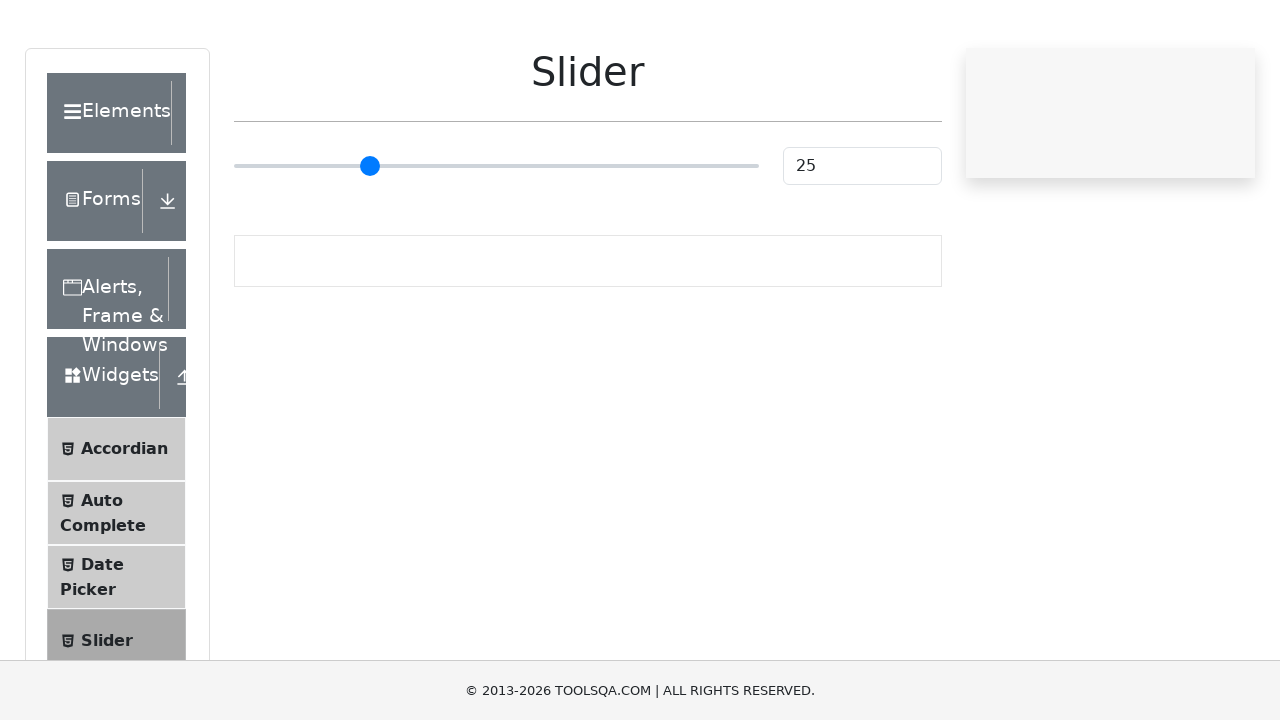

Located slider input element
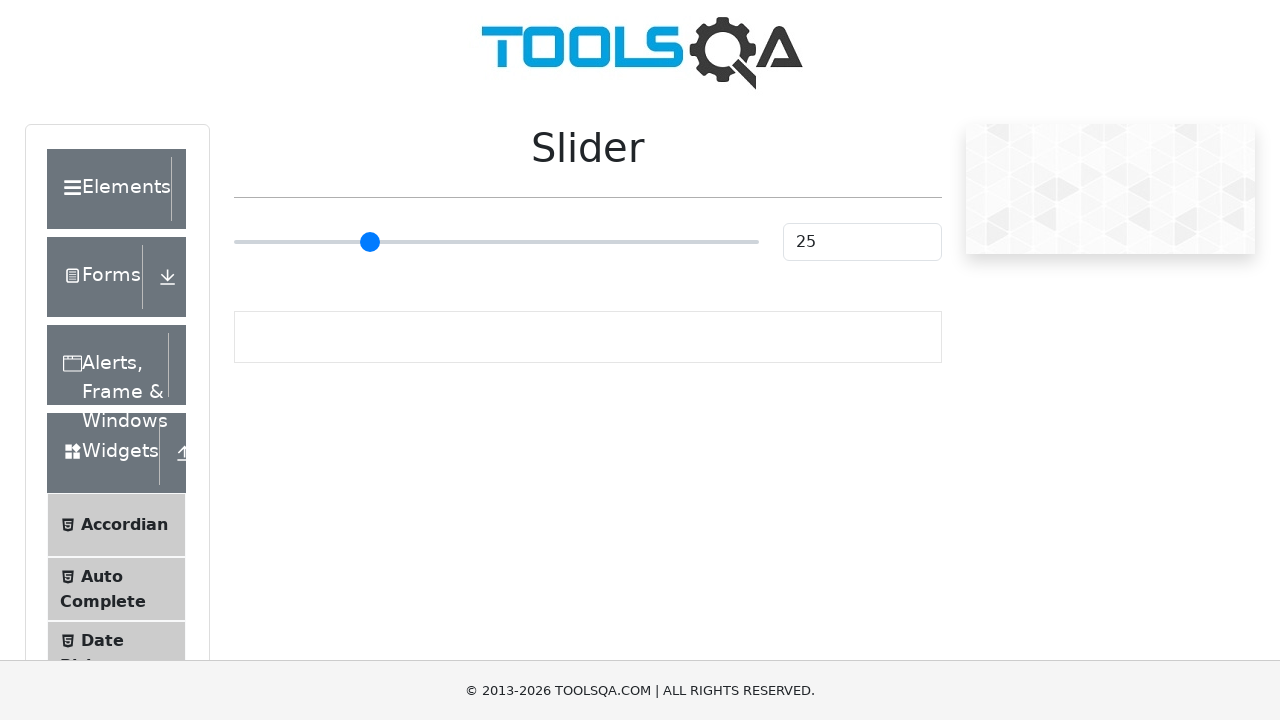

Retrieved slider bounding box dimensions
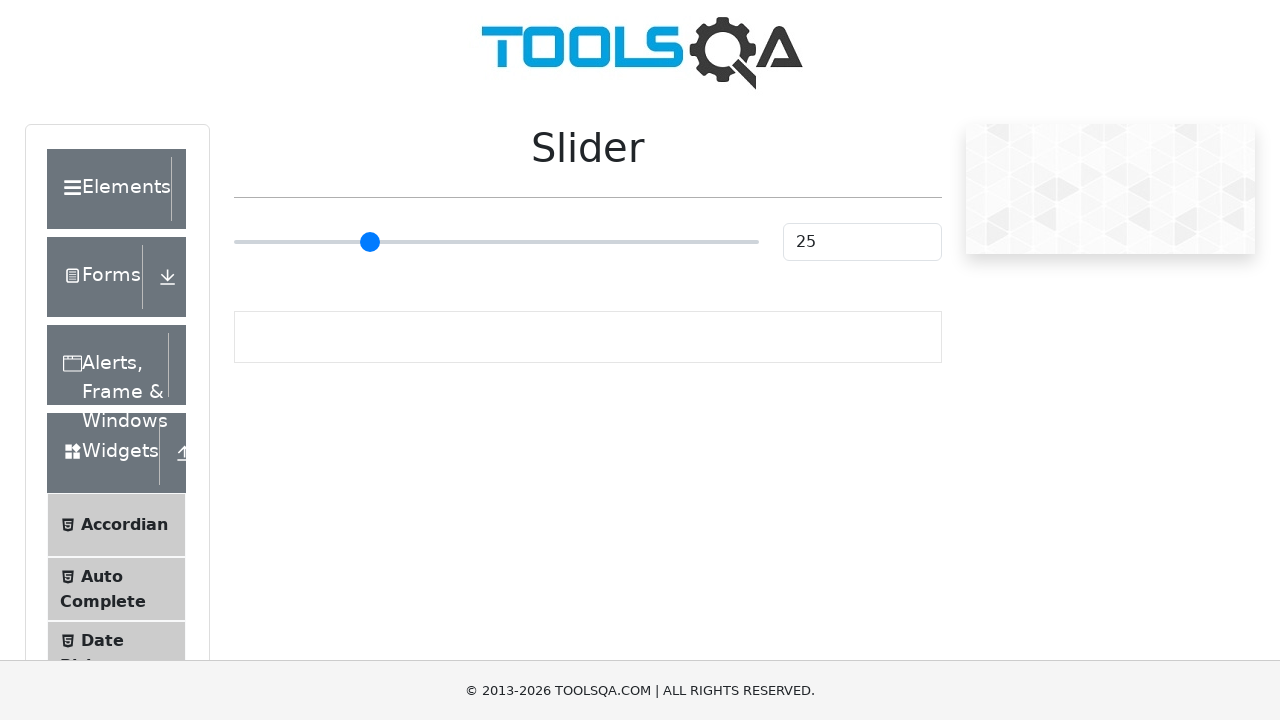

Dragged slider 100 pixels to the right to change its value at (596, 242)
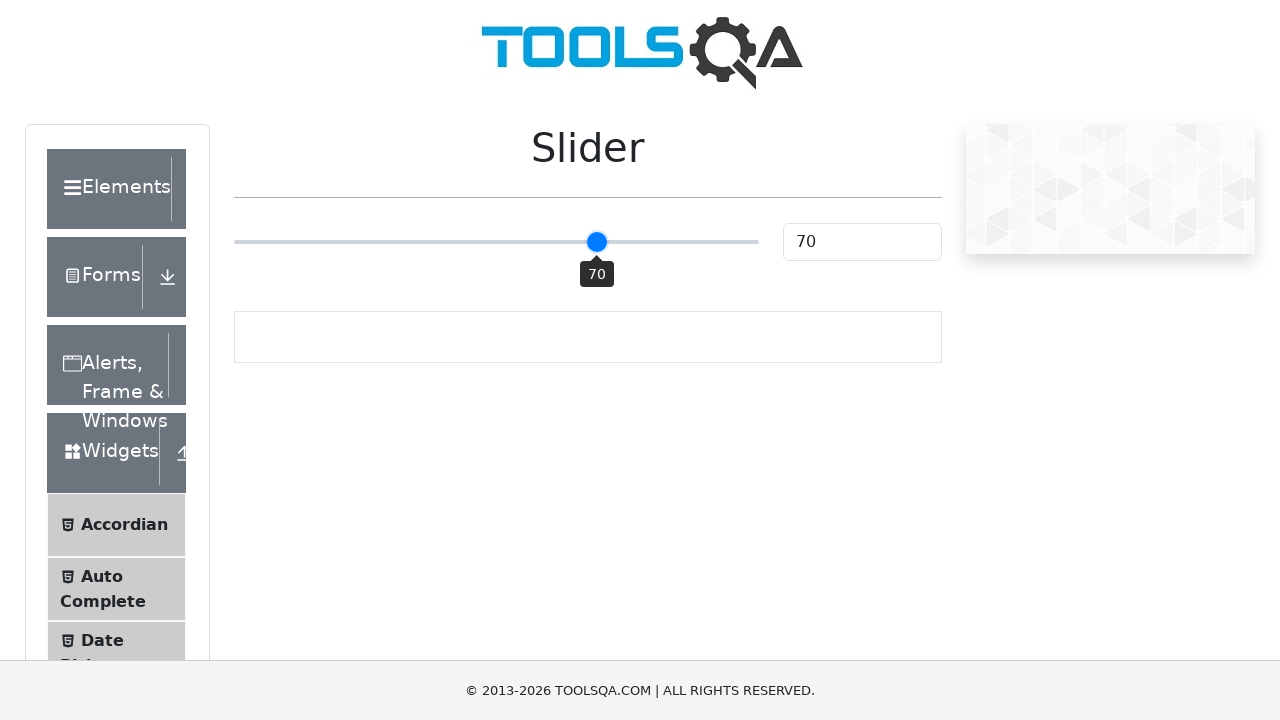

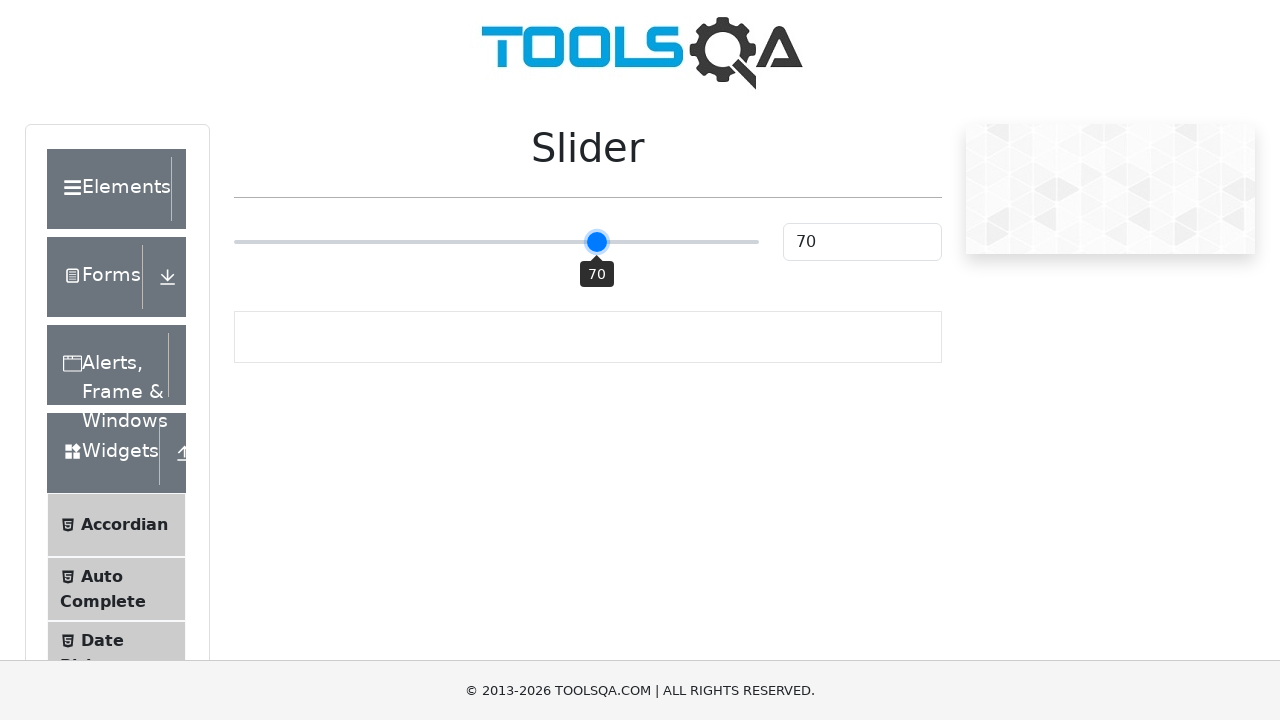